Navigates to a produce shopping site, searches for a product containing "Cucumber" and adds it to the cart

Starting URL: https://rahulshettyacademy.com/seleniumPractise/

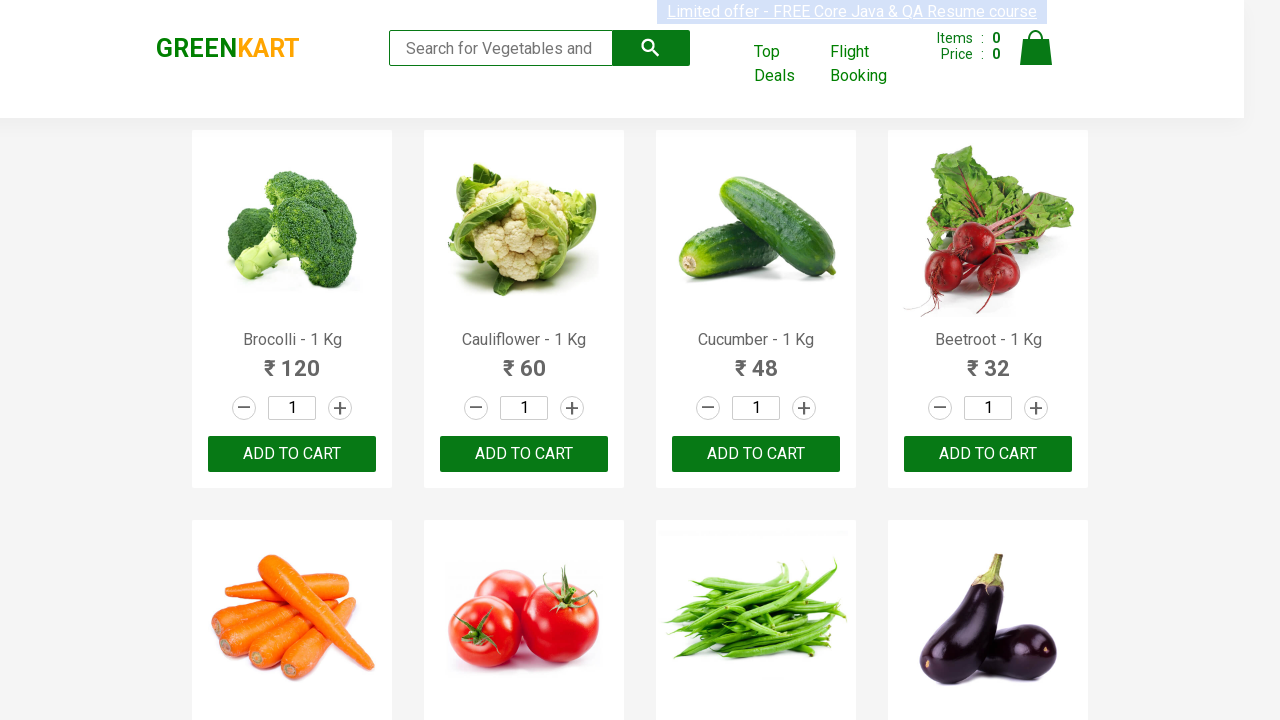

Navigated to produce shopping site
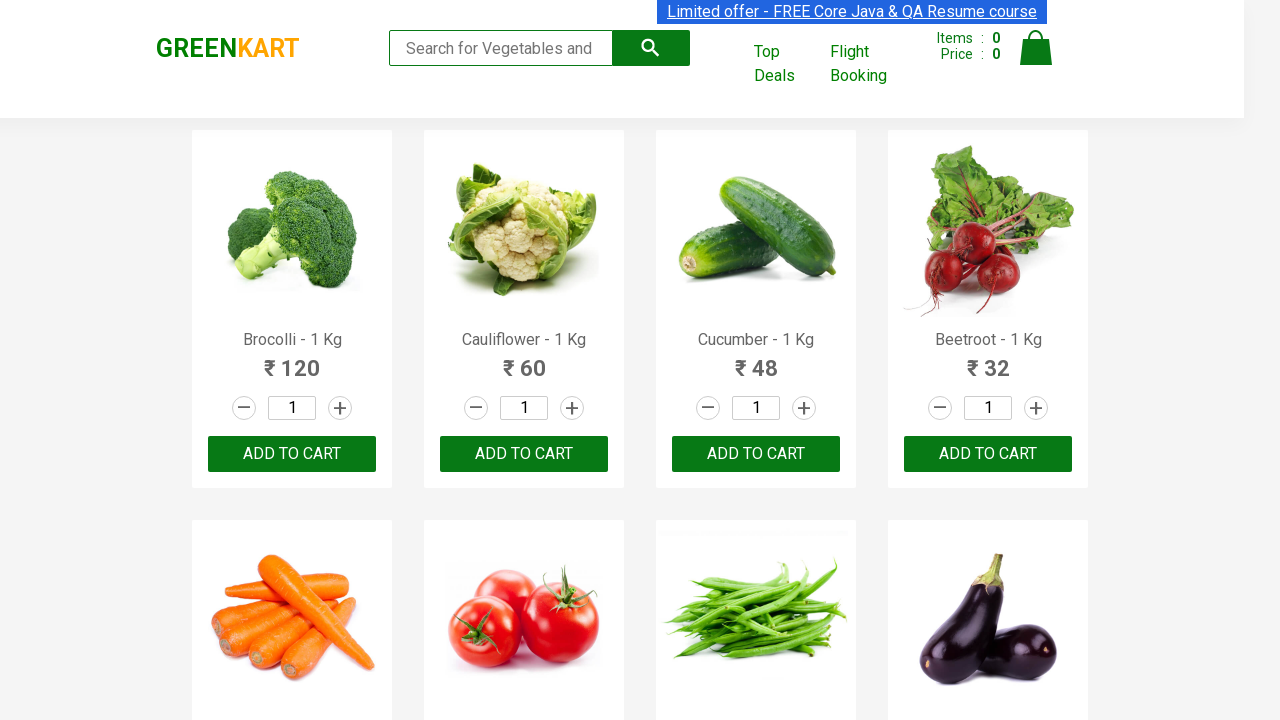

Product list loaded successfully
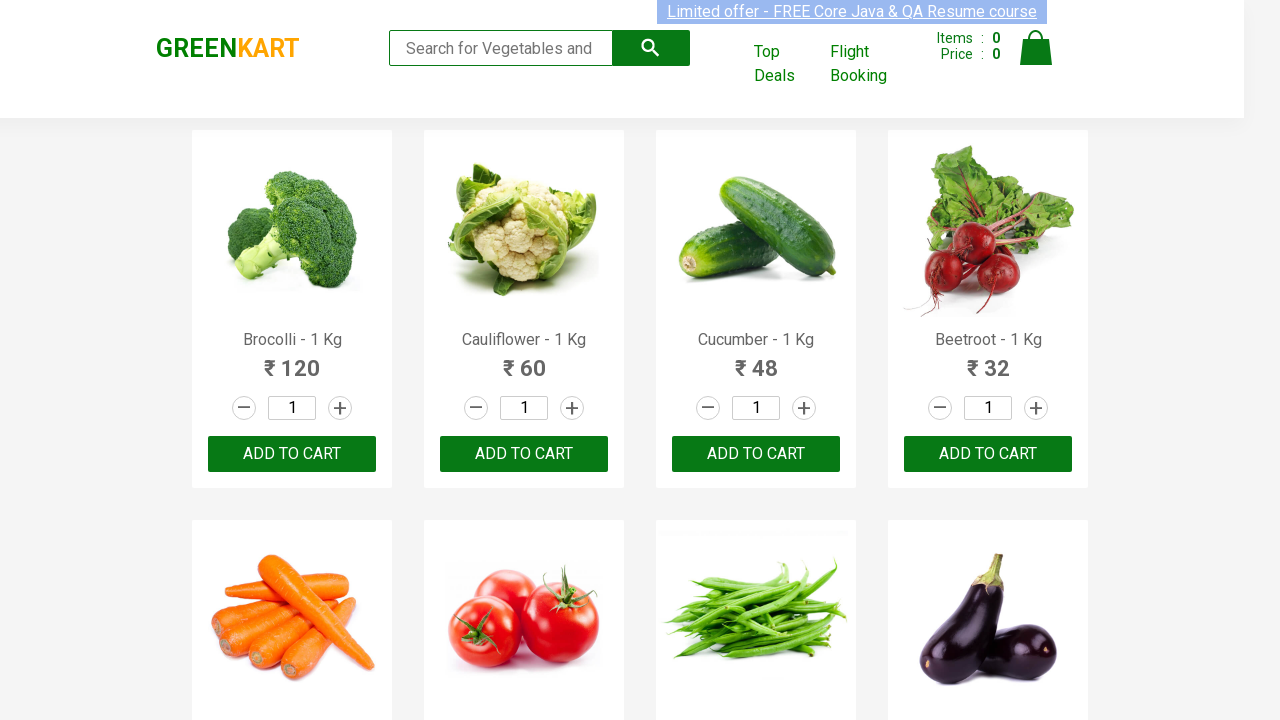

Retrieved all product elements from page
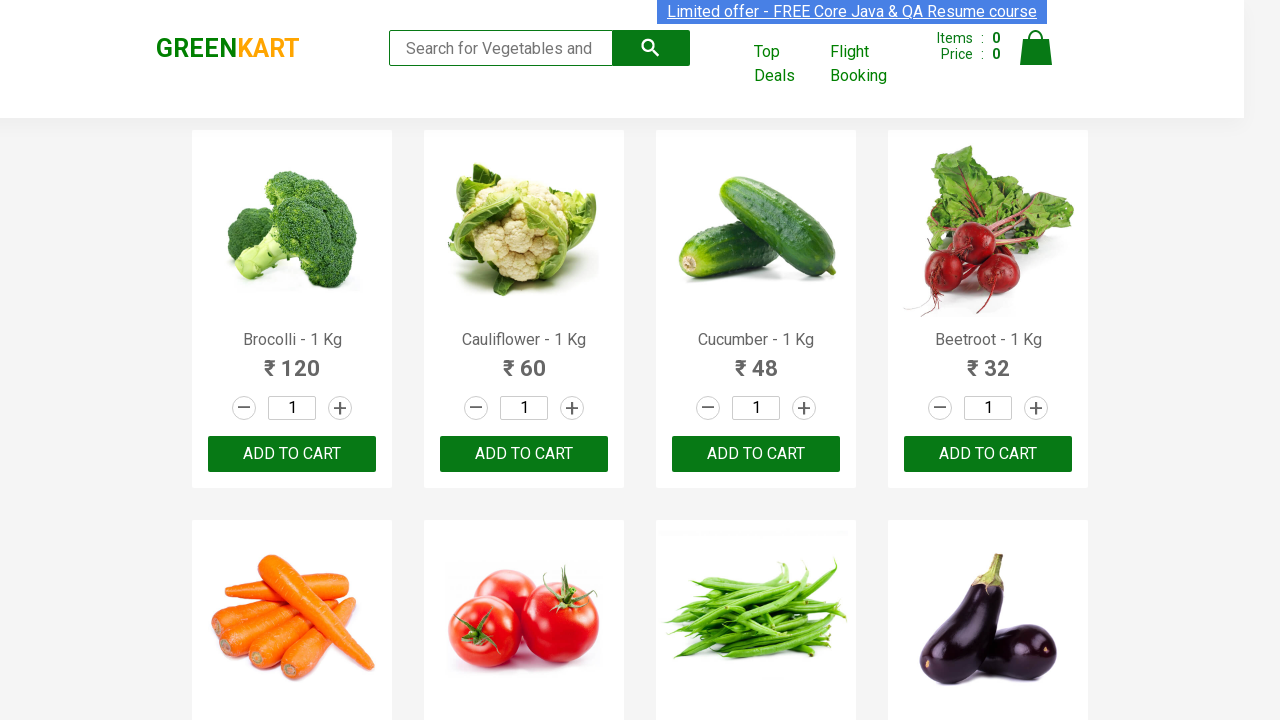

Found Cucumber product at index 2: 'Cucumber - 1 Kg'
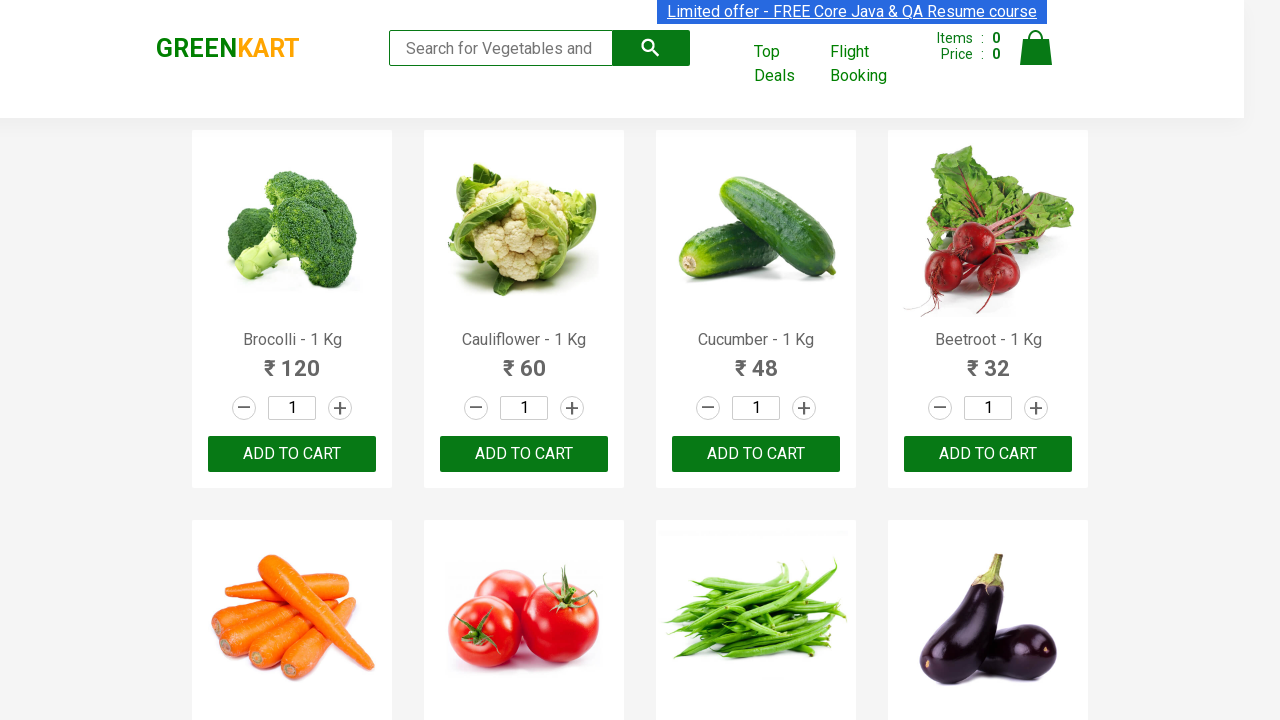

Clicked ADD TO CART button for Cucumber product
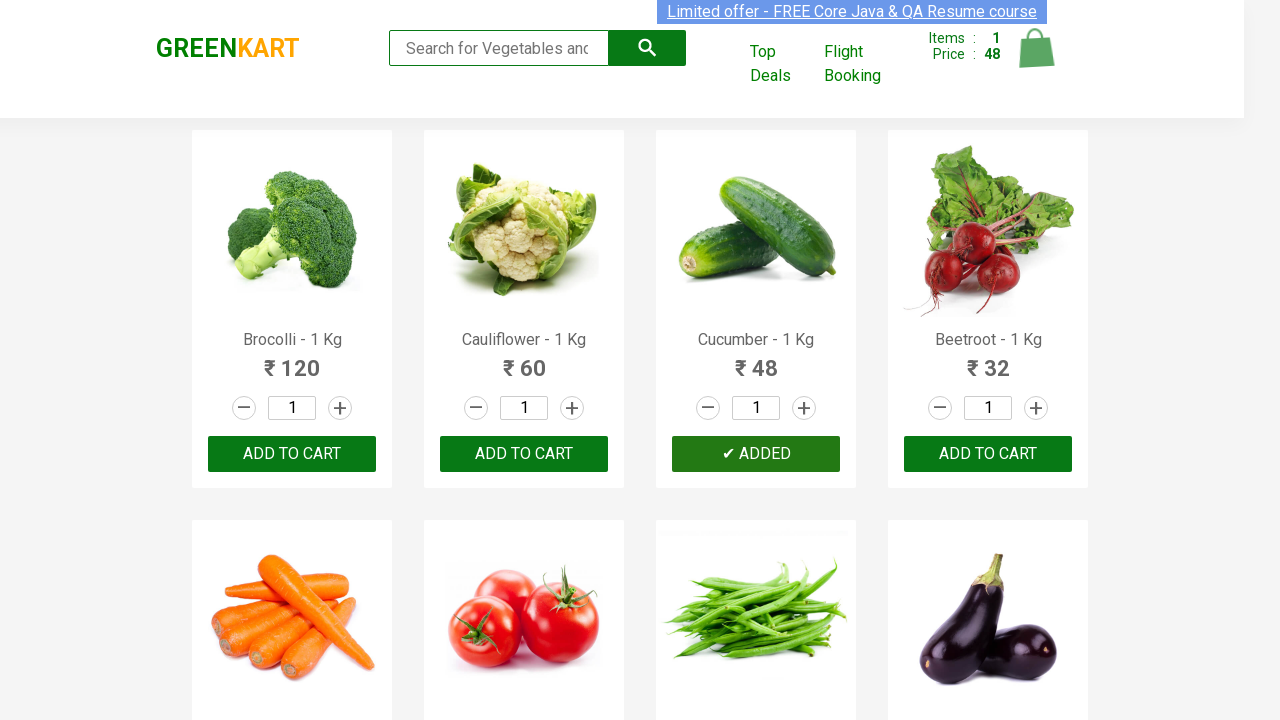

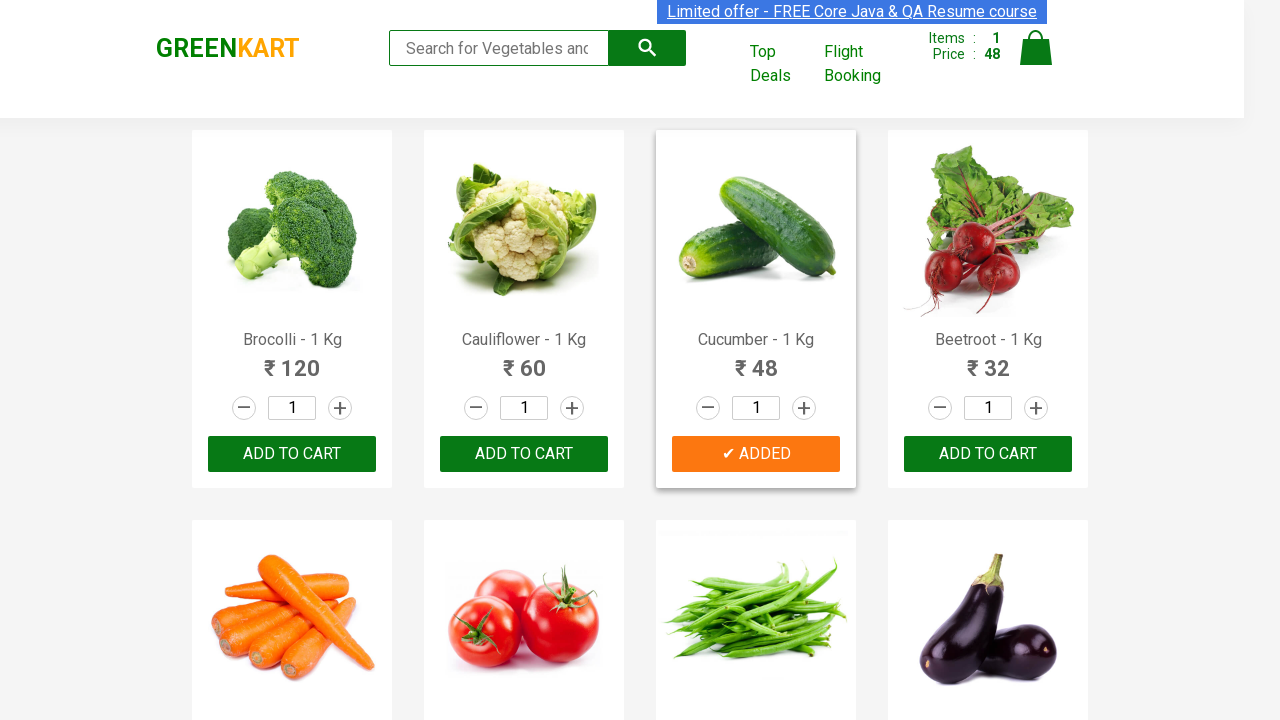